Tests that hovering over a todo item shows the destroy button and clicking it removes the item

Starting URL: https://todomvc.com/examples/react/dist/

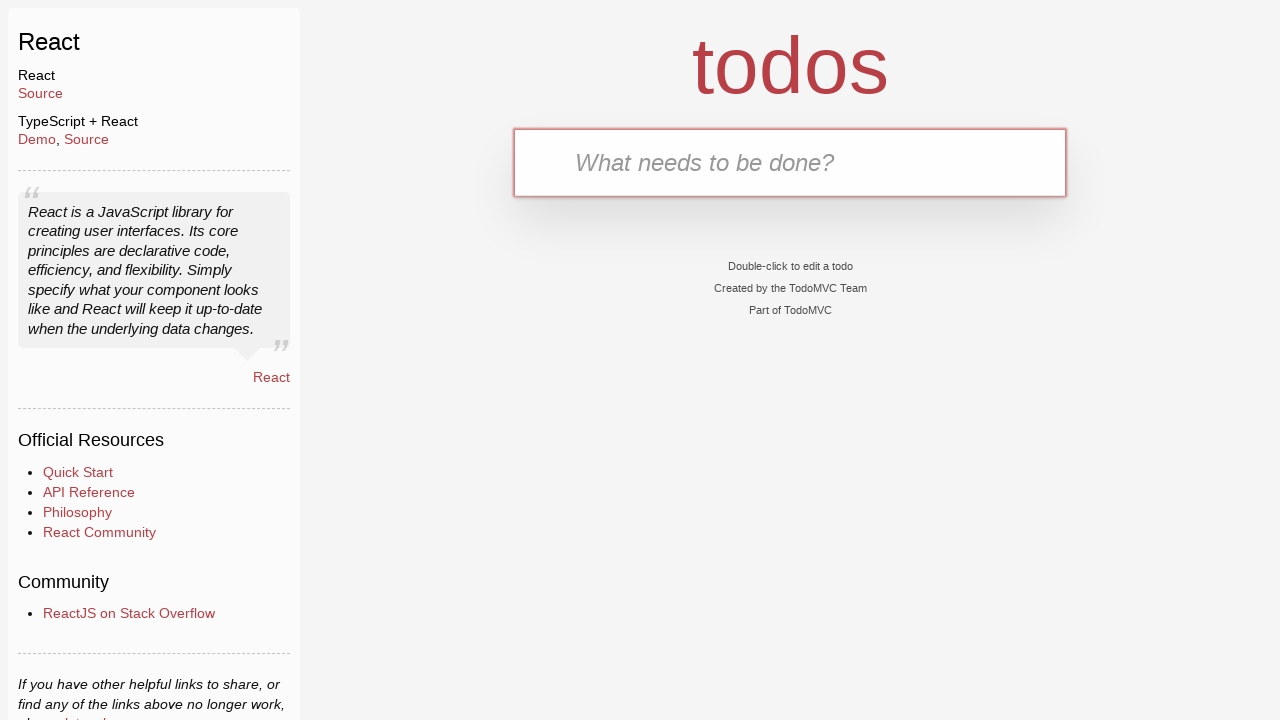

Filled todo input with 'Task One' on #todo-input
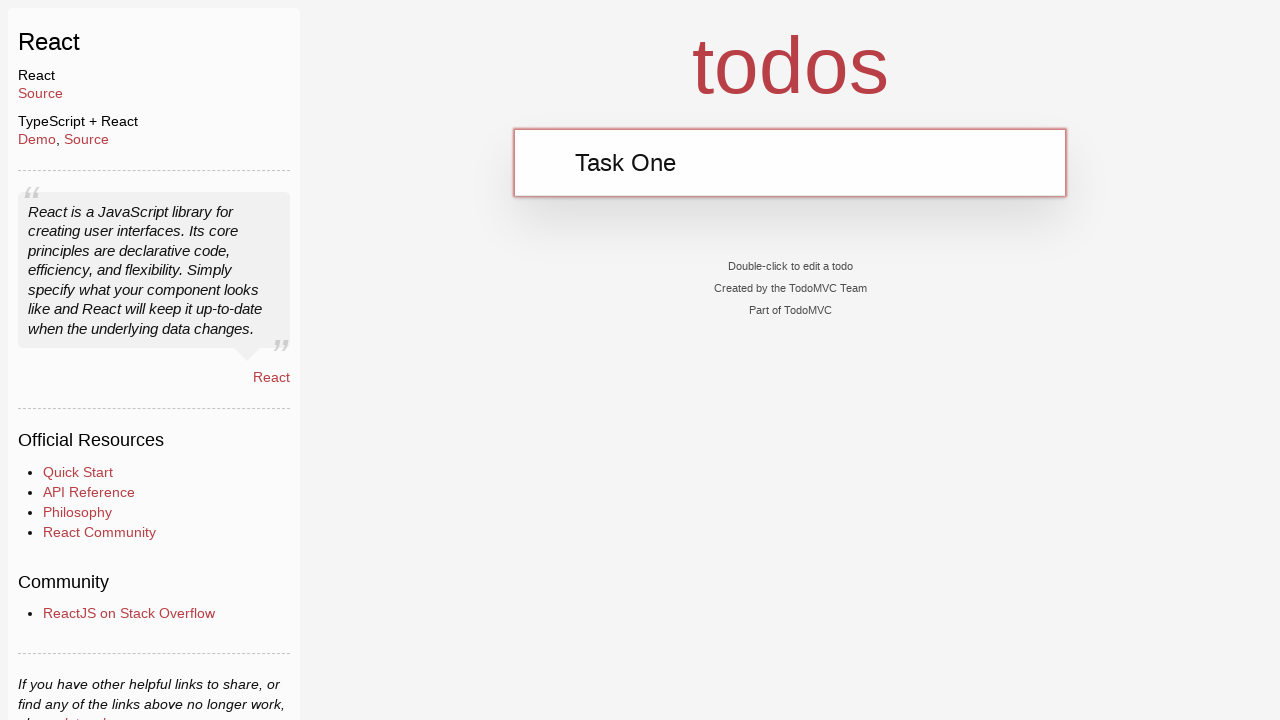

Pressed Enter to add first todo item on #todo-input
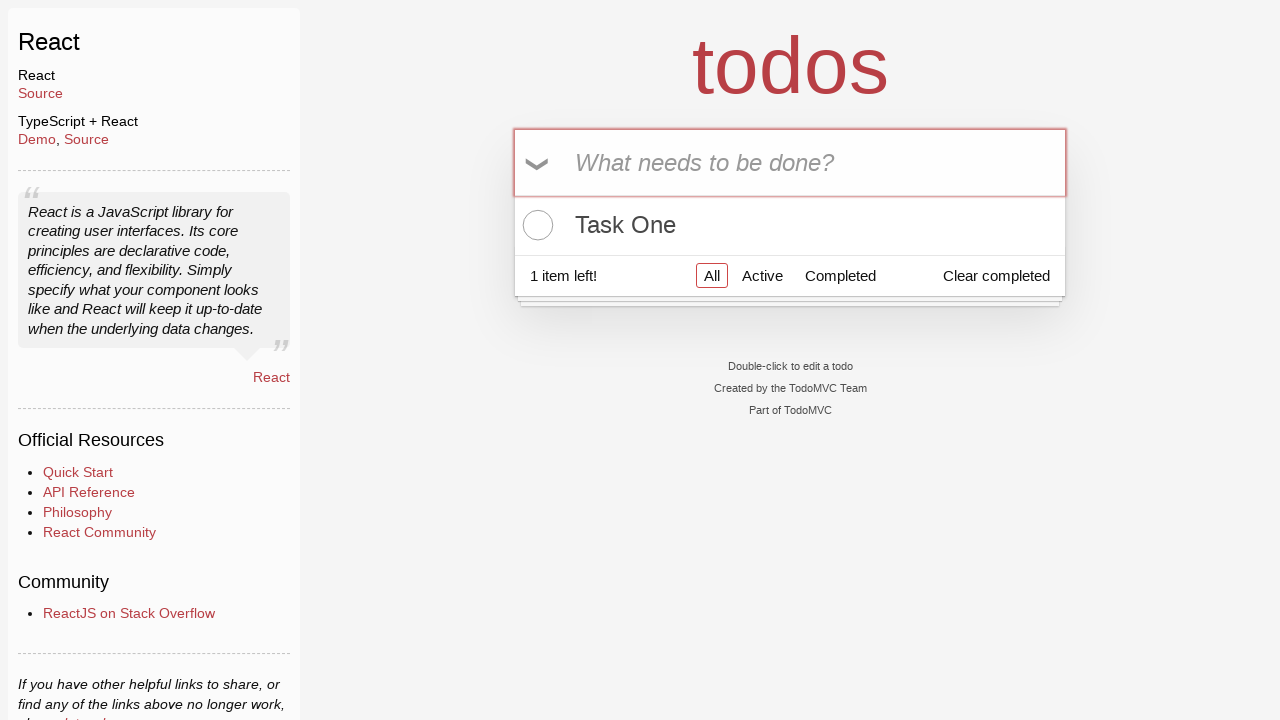

Filled todo input with 'Task Two' on #todo-input
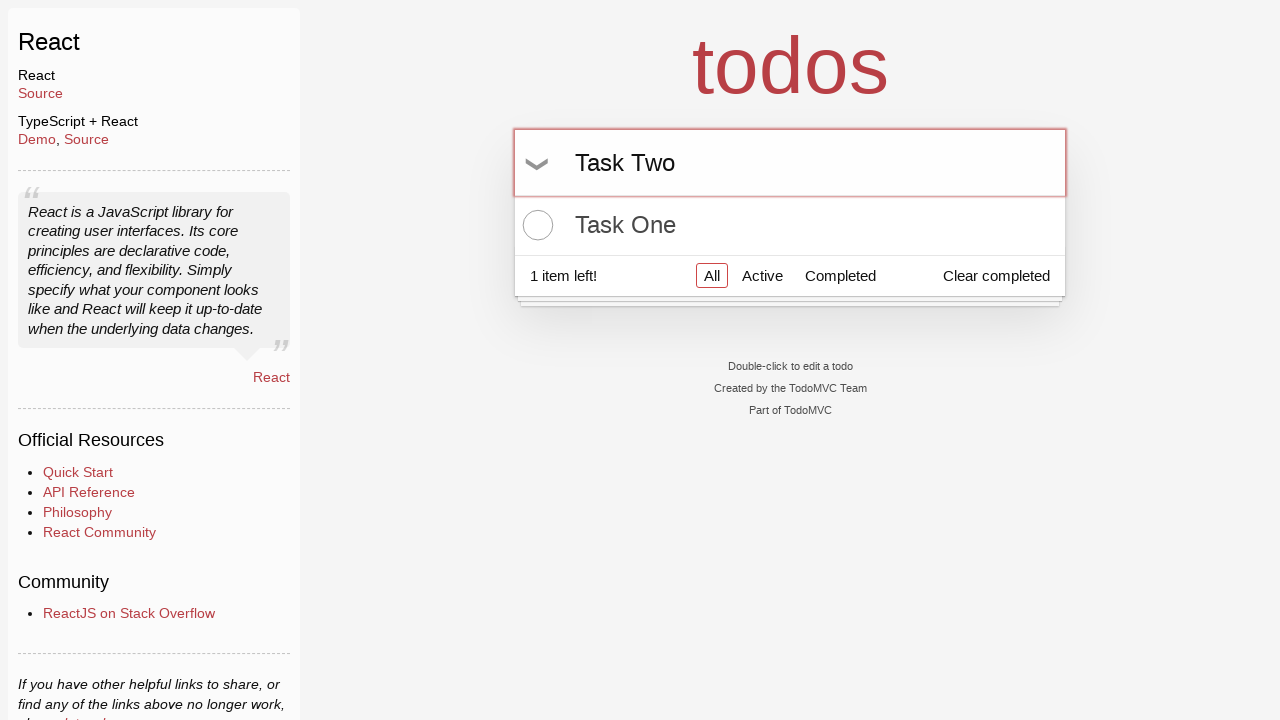

Pressed Enter to add second todo item on #todo-input
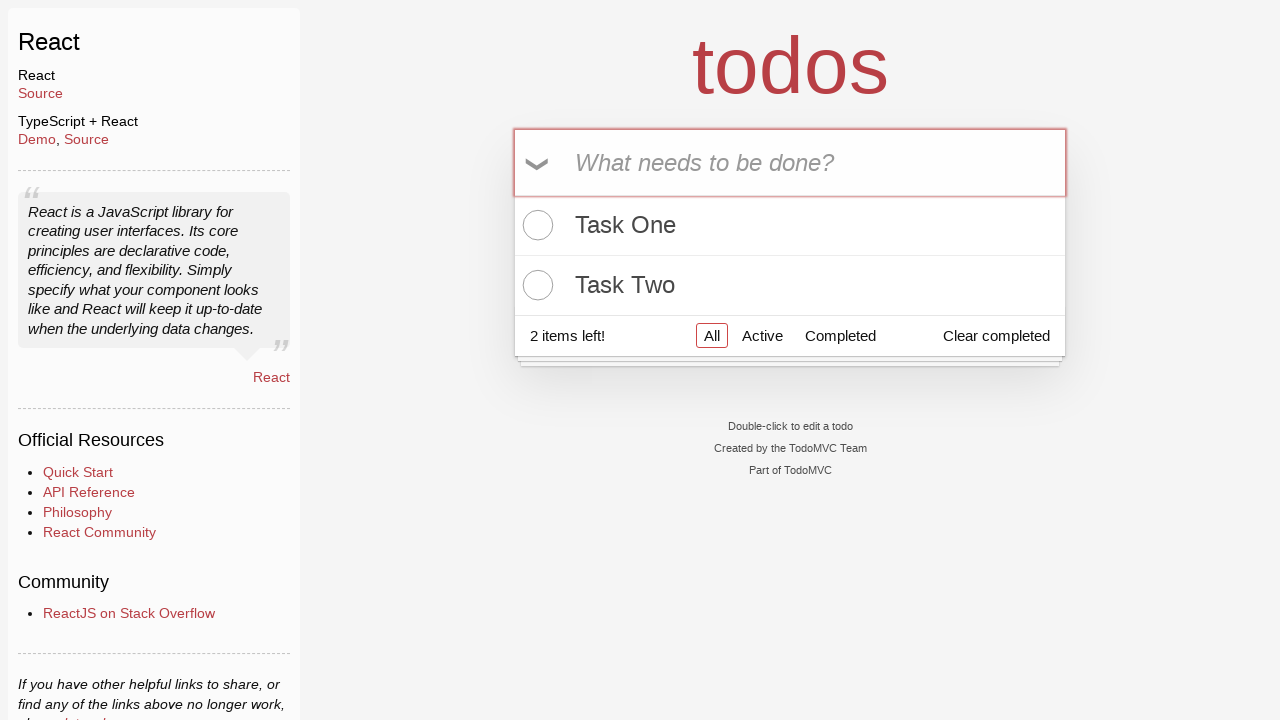

Hovered over first todo item to reveal destroy button at (535, 225) on .toggle
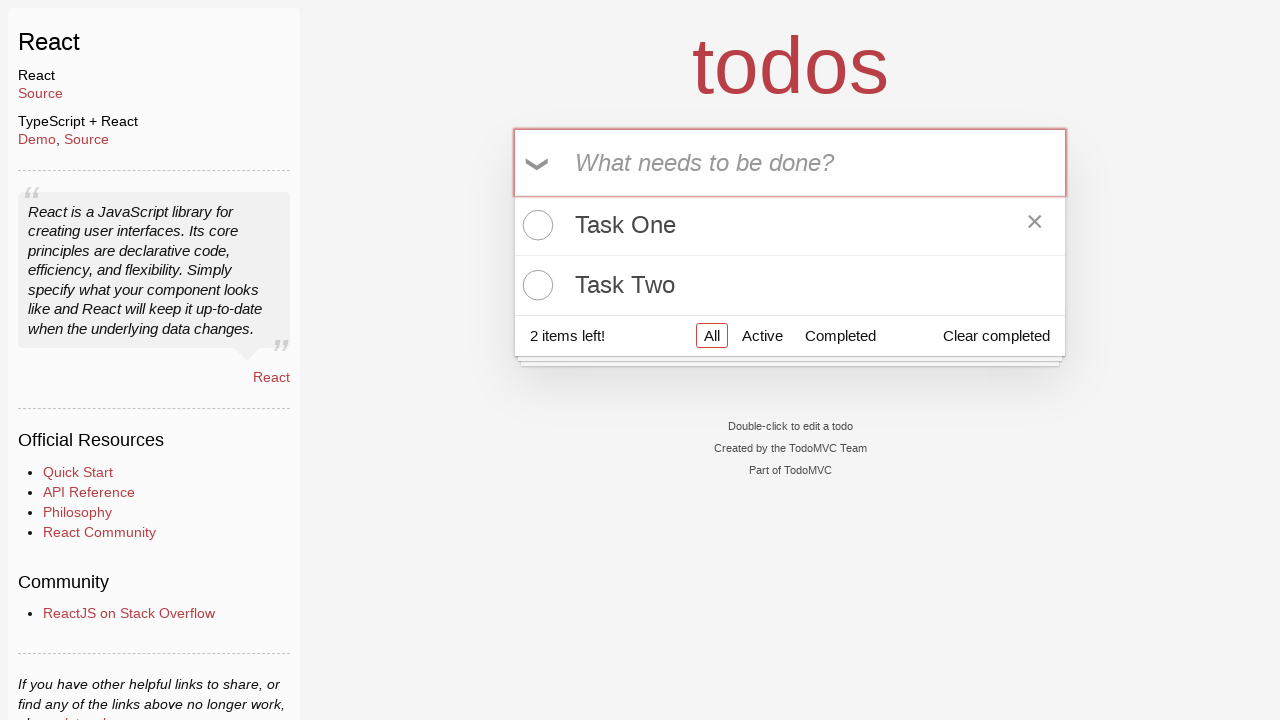

Clicked destroy button to remove todo item at (1035, 225) on .destroy
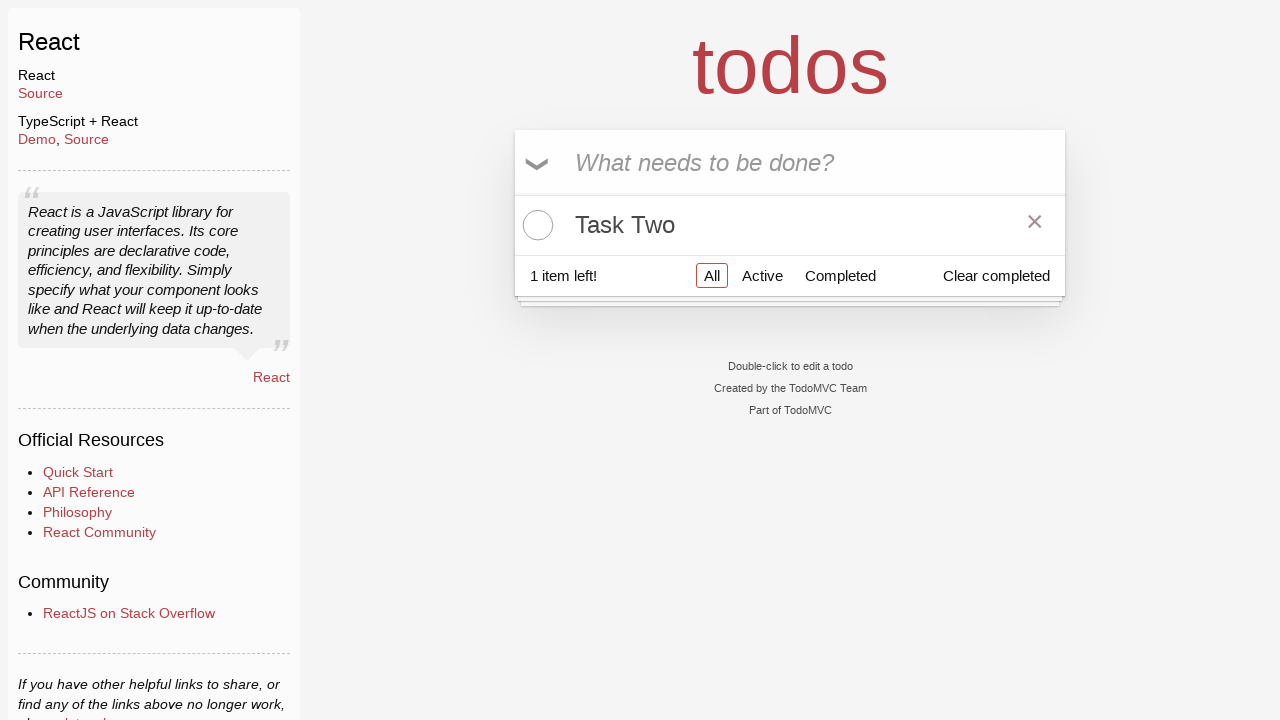

Retrieved todo count text from page
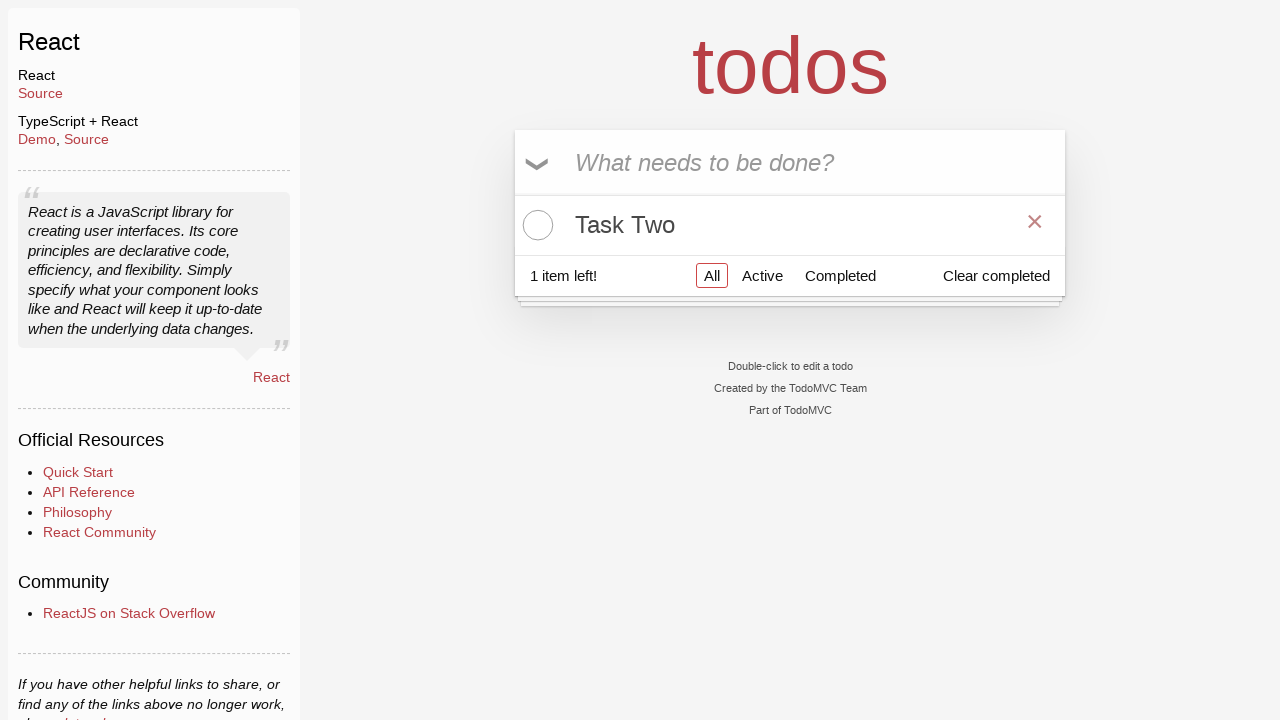

Verified that exactly 1 item remains after deletion
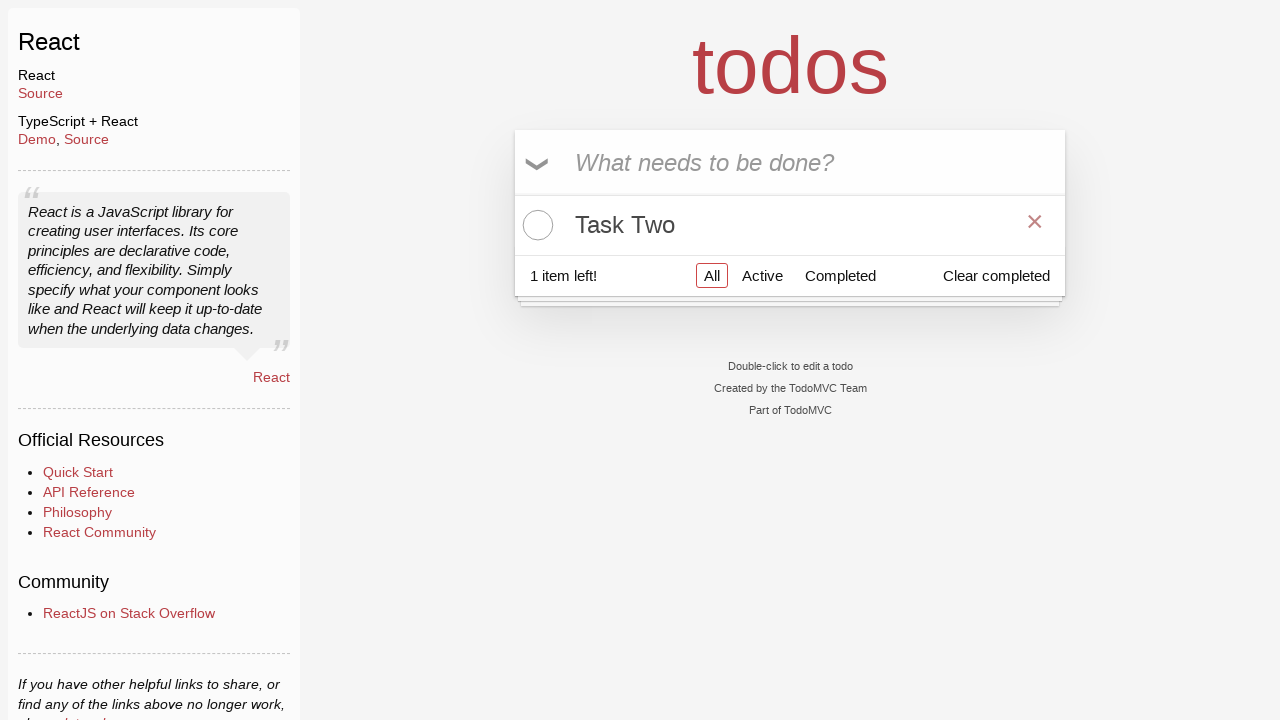

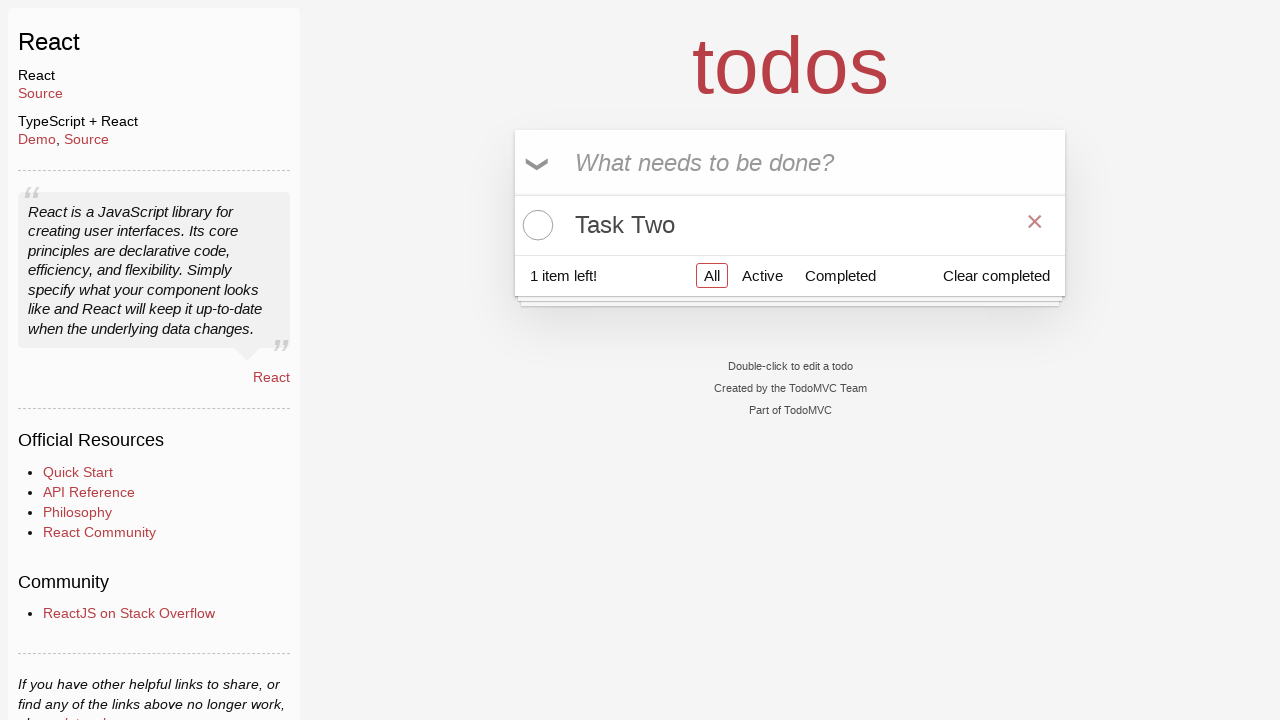